Navigates to RedBus website homepage

Starting URL: https://www.redbus.in

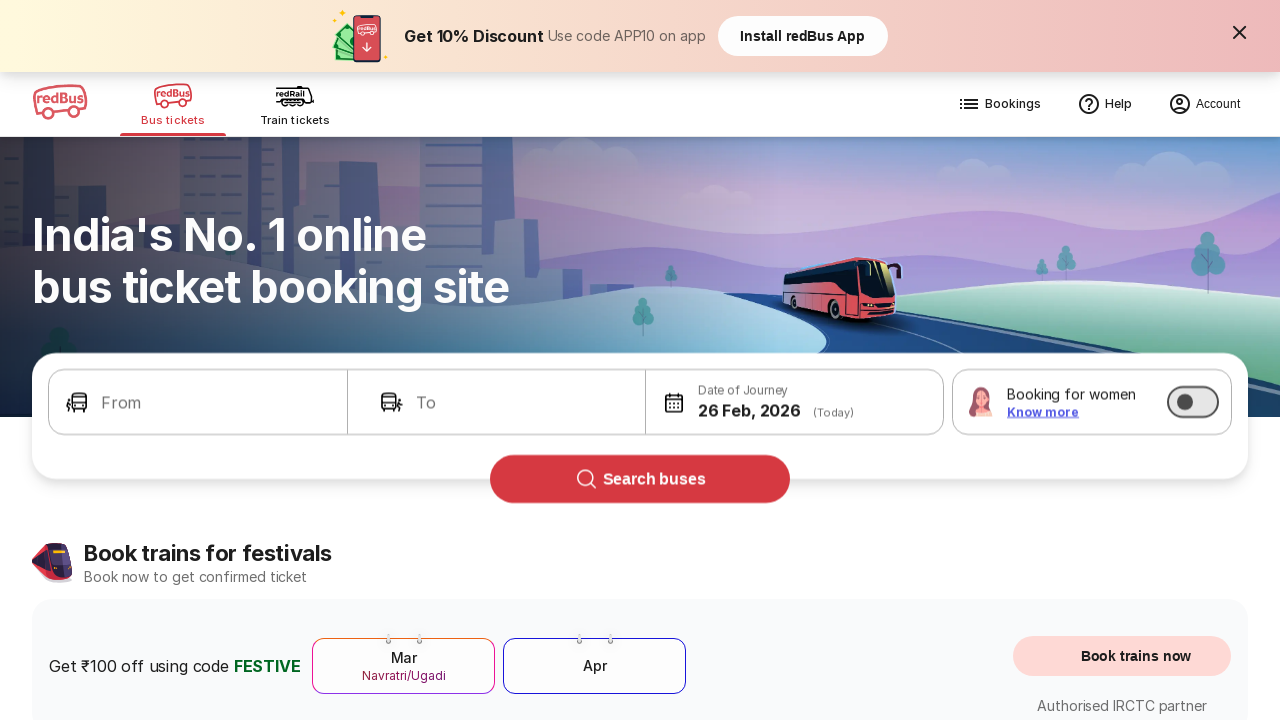

RedBus homepage loaded and DOM content interactive
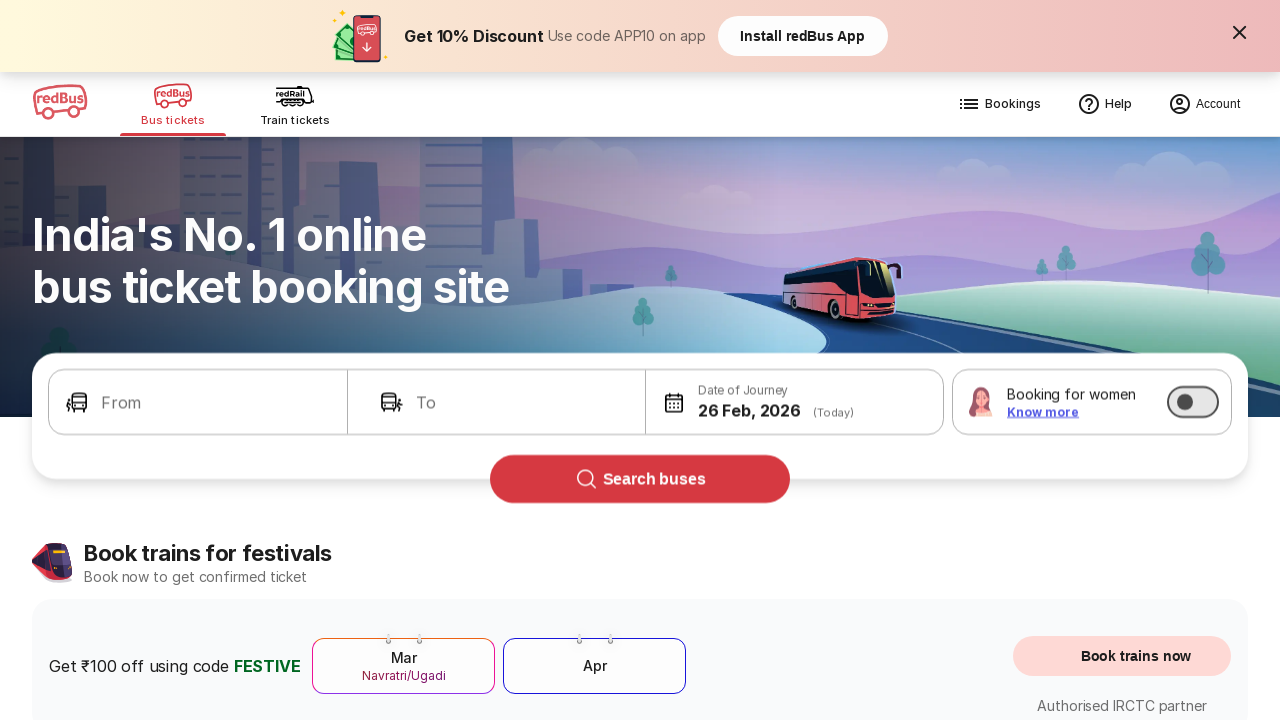

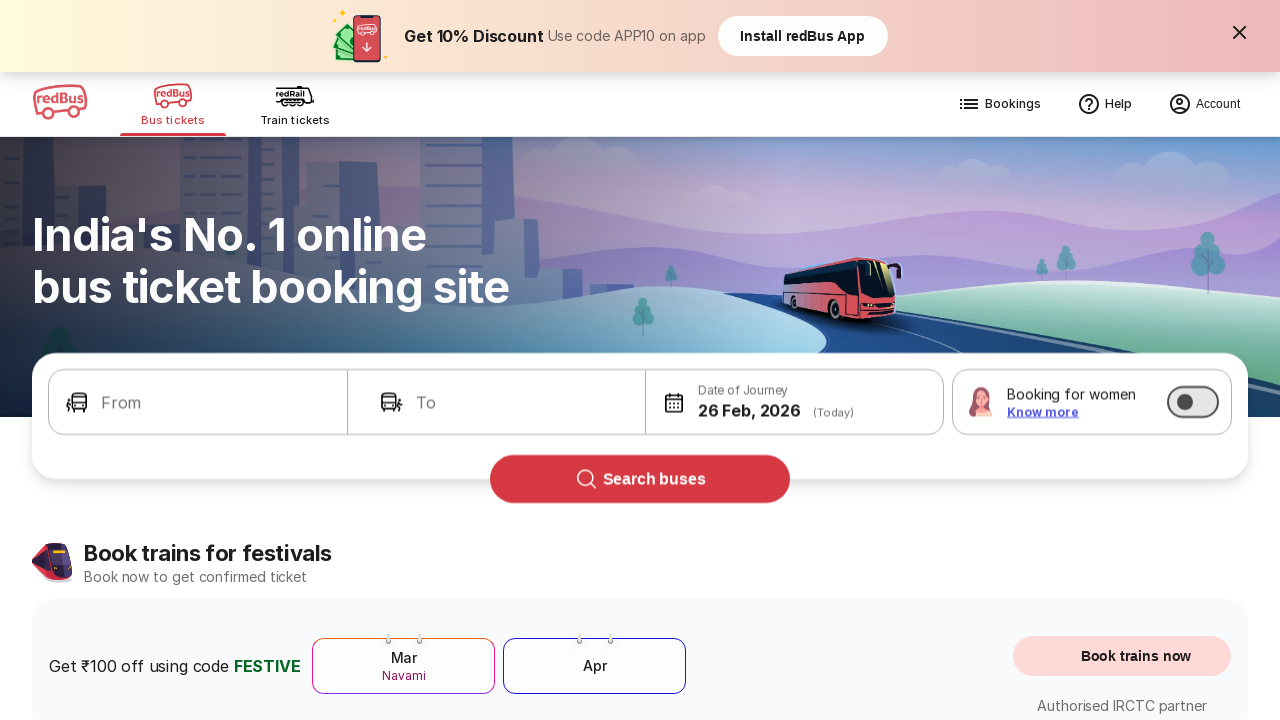